Verifies that hobby checkboxes (sports, reading, music) are initially unchecked on a practice form

Starting URL: https://demoqa.com/automation-practice-form

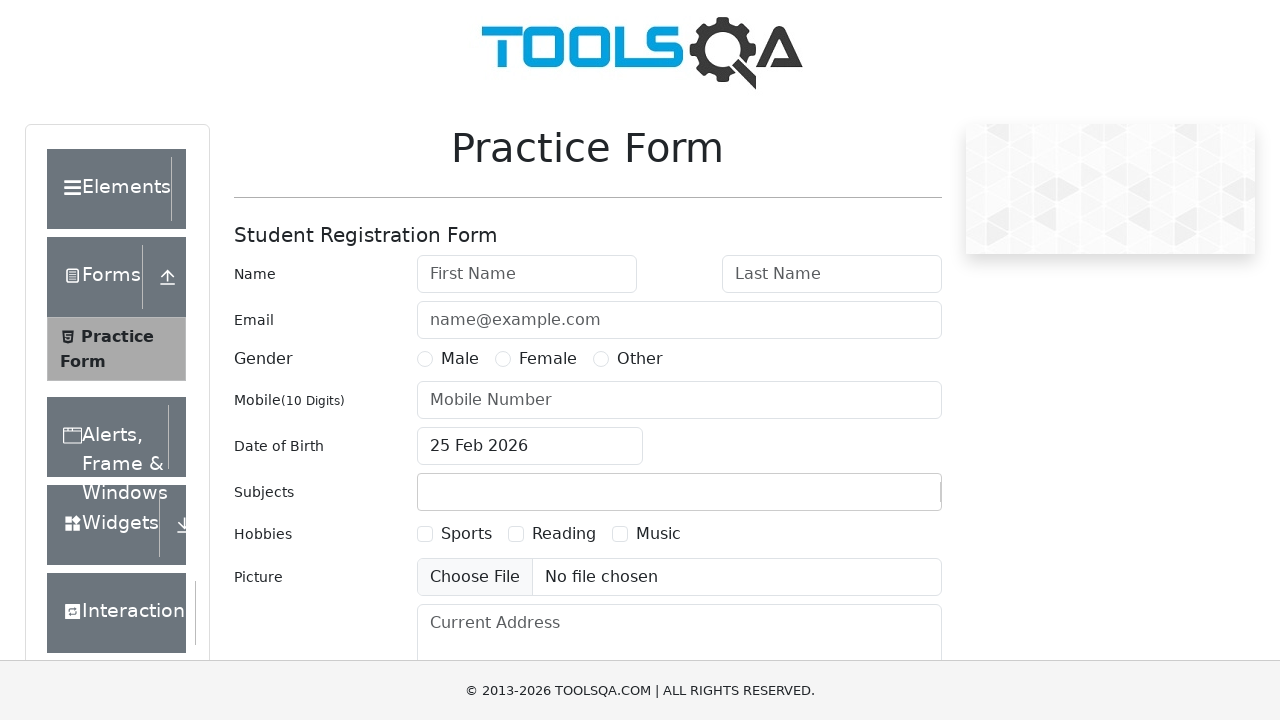

Navigated to the practice form page
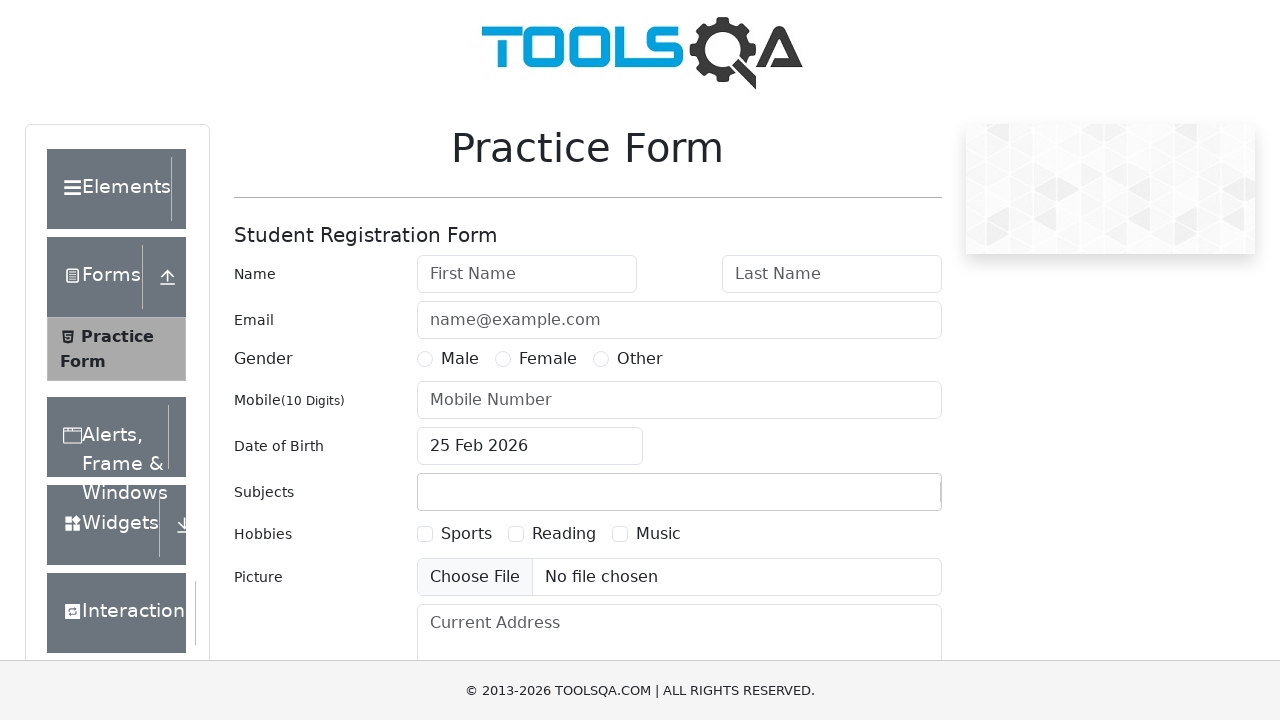

Located the sports hobby checkbox
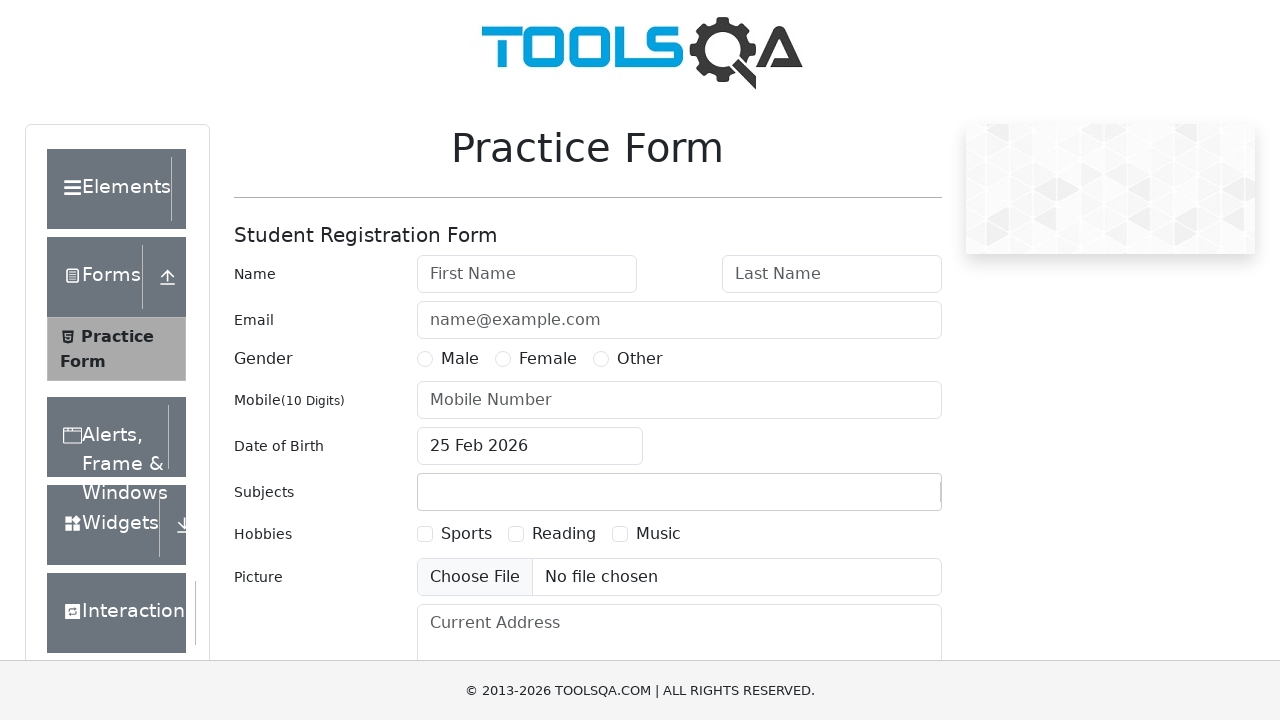

Located the reading hobby checkbox
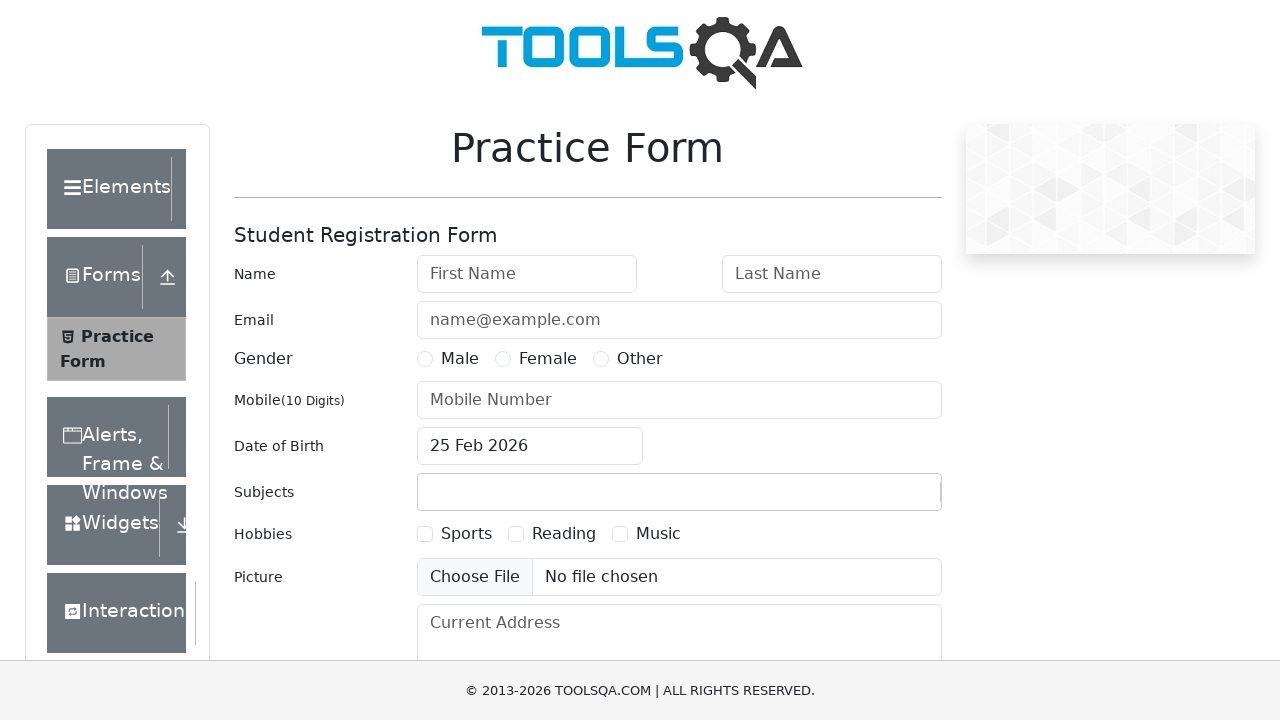

Located the music hobby checkbox
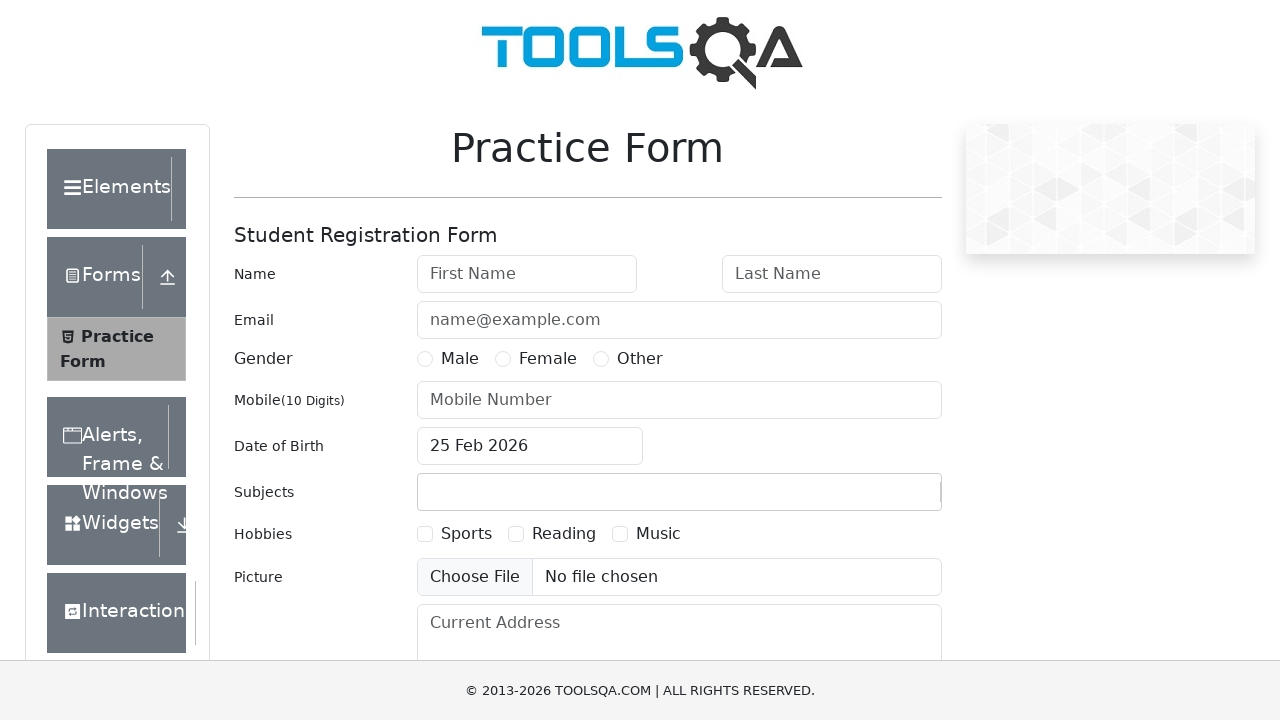

Verified that the sports checkbox is unchecked
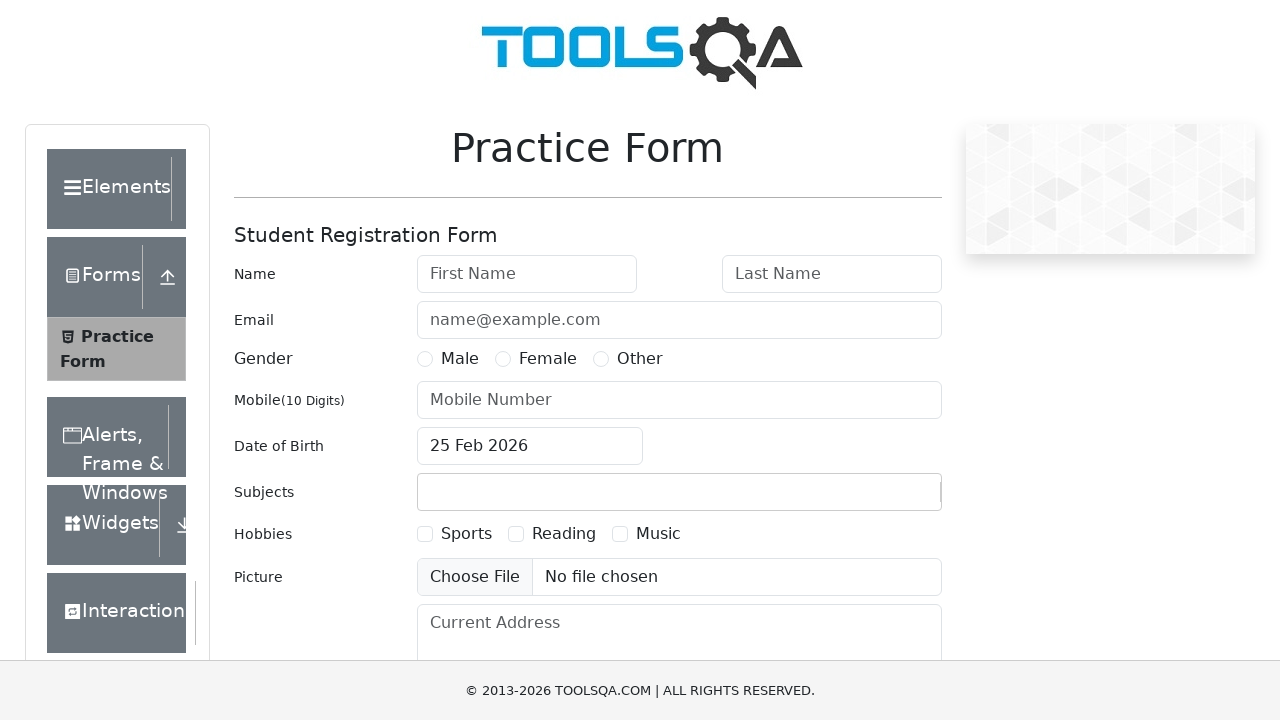

Verified that the reading checkbox is unchecked
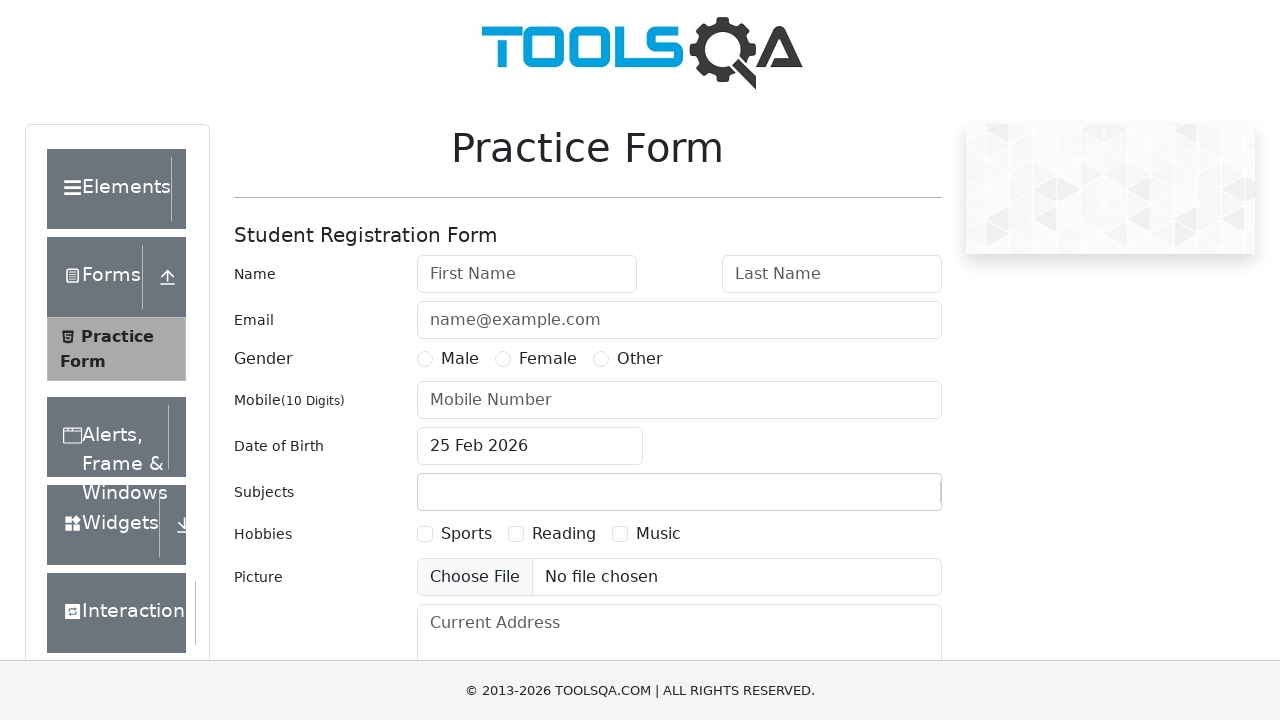

Verified that the music checkbox is unchecked
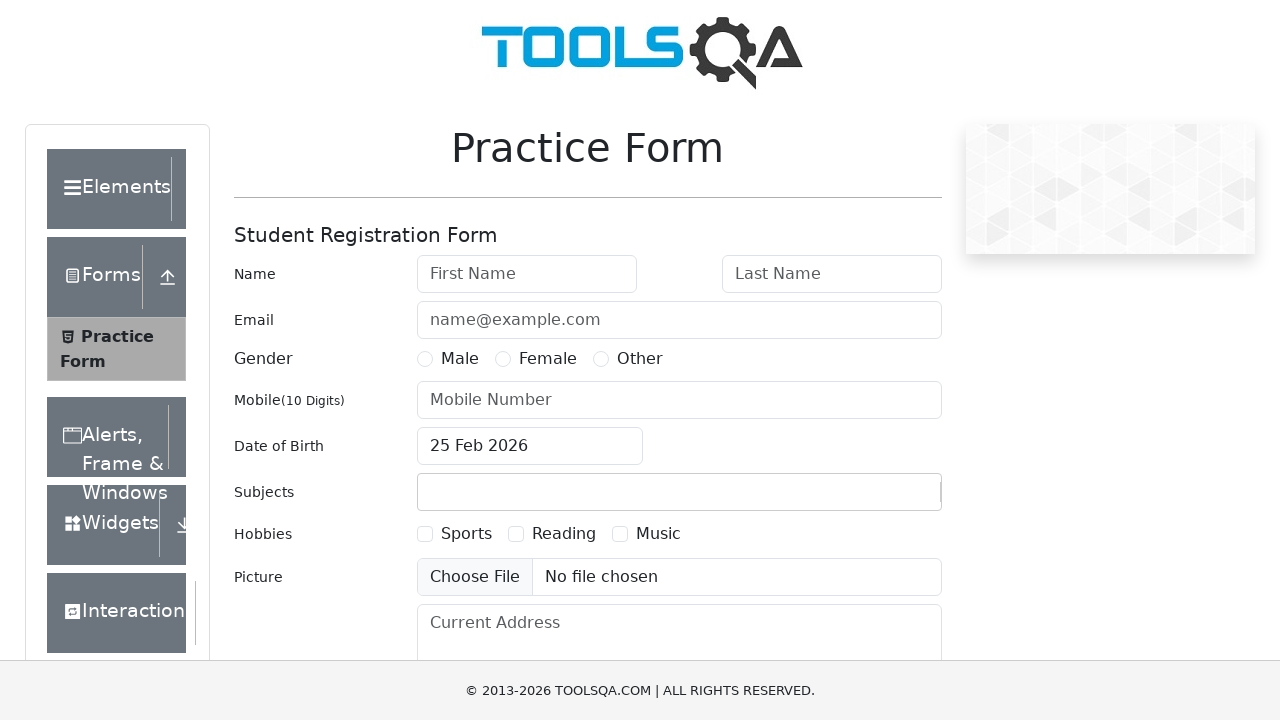

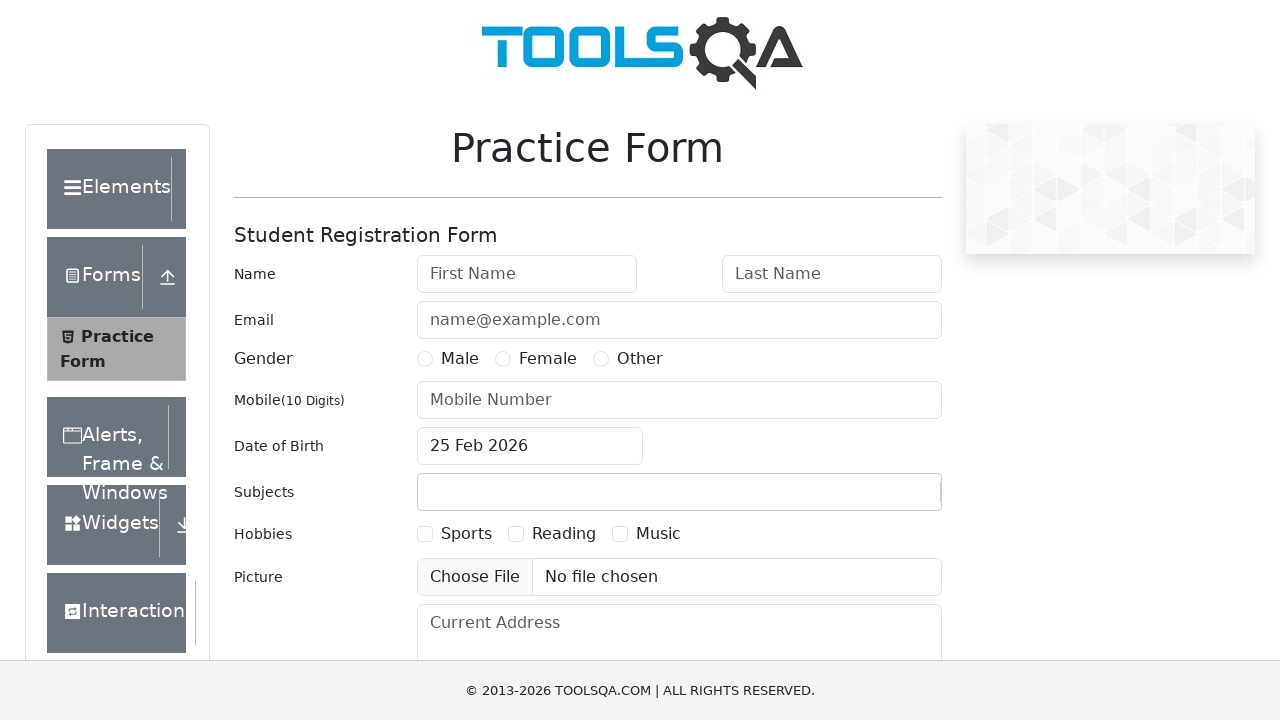